Tests jQuery UI custom dropdown selection by selecting options from speed, number, and salutation dropdowns

Starting URL: http://jqueryui.com/resources/demos/selectmenu/default.html

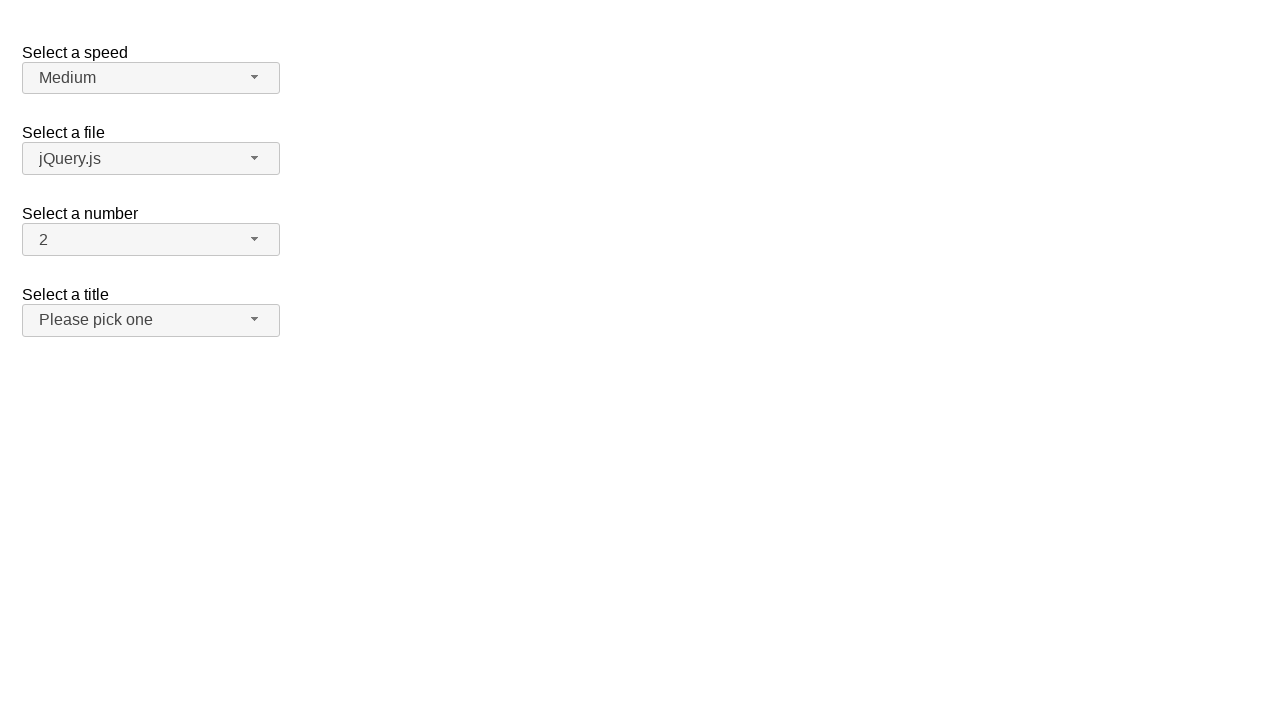

Clicked speed dropdown button to open menu at (151, 78) on xpath=//span[@id='speed-button']
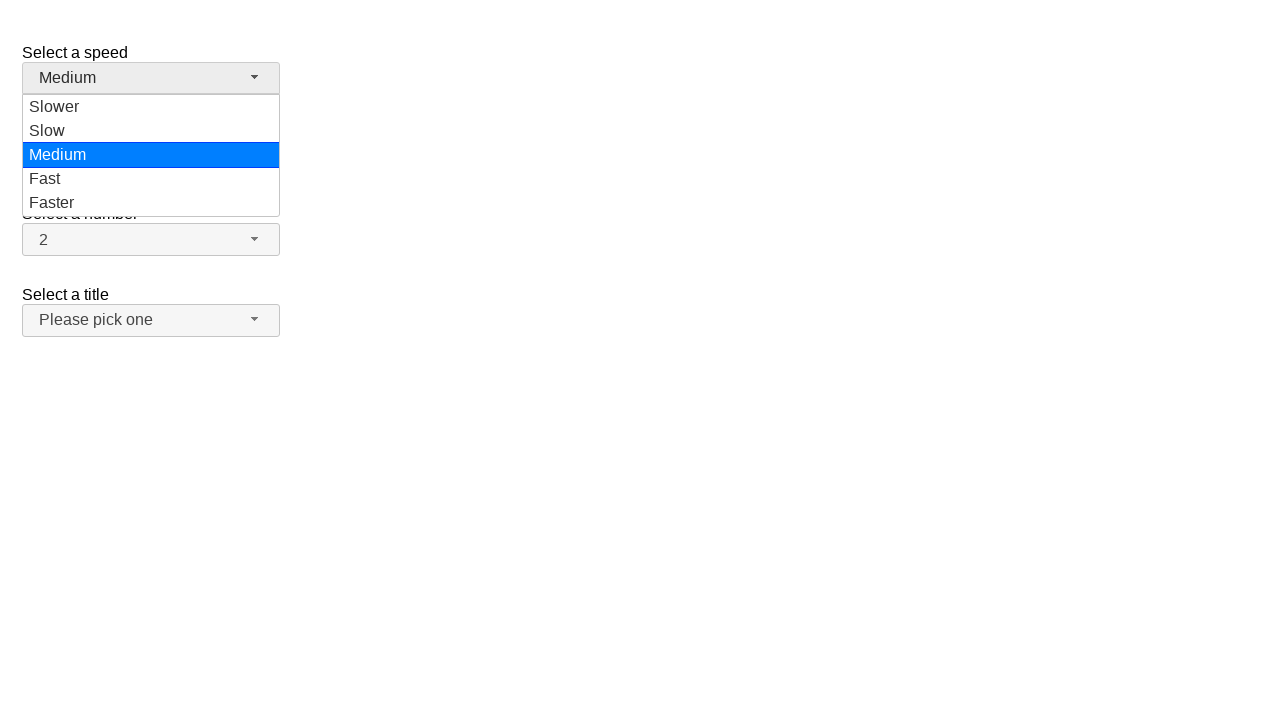

Speed dropdown menu items loaded
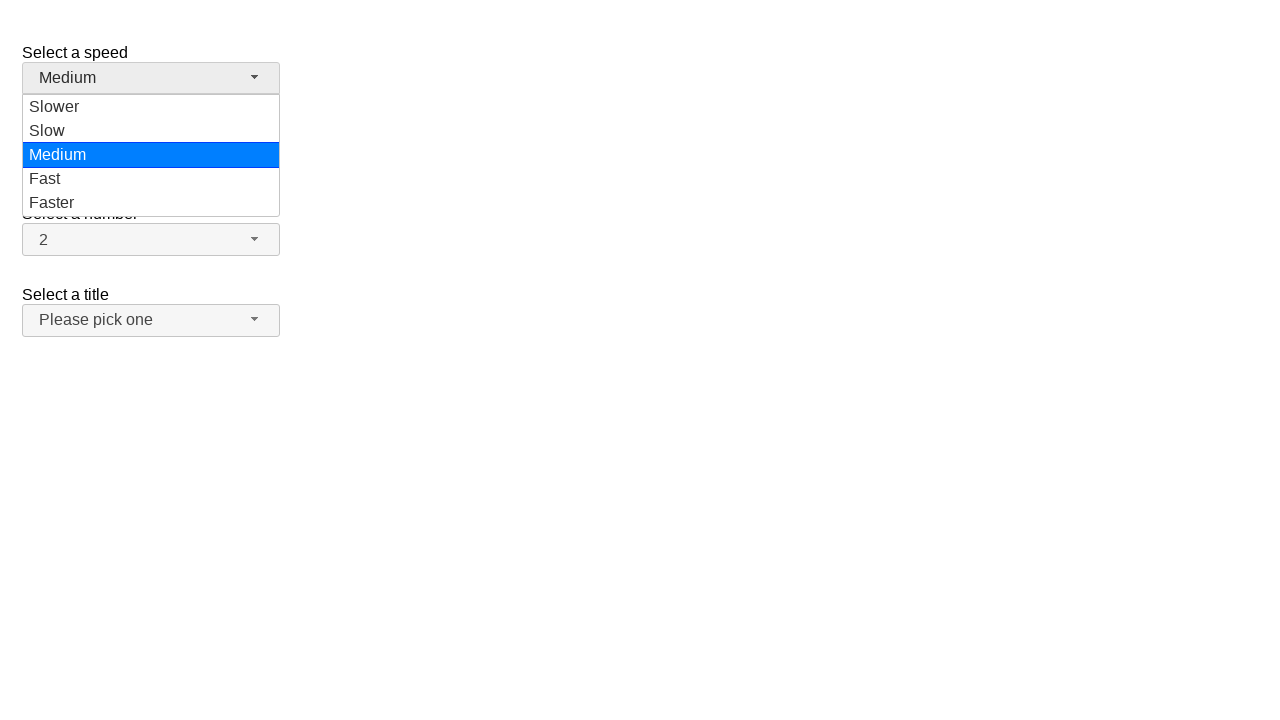

Selected 'Medium' option from speed dropdown at (151, 155) on xpath=//ul[@id='speed-menu']/li[@class='ui-menu-item']/div[text()='Medium']
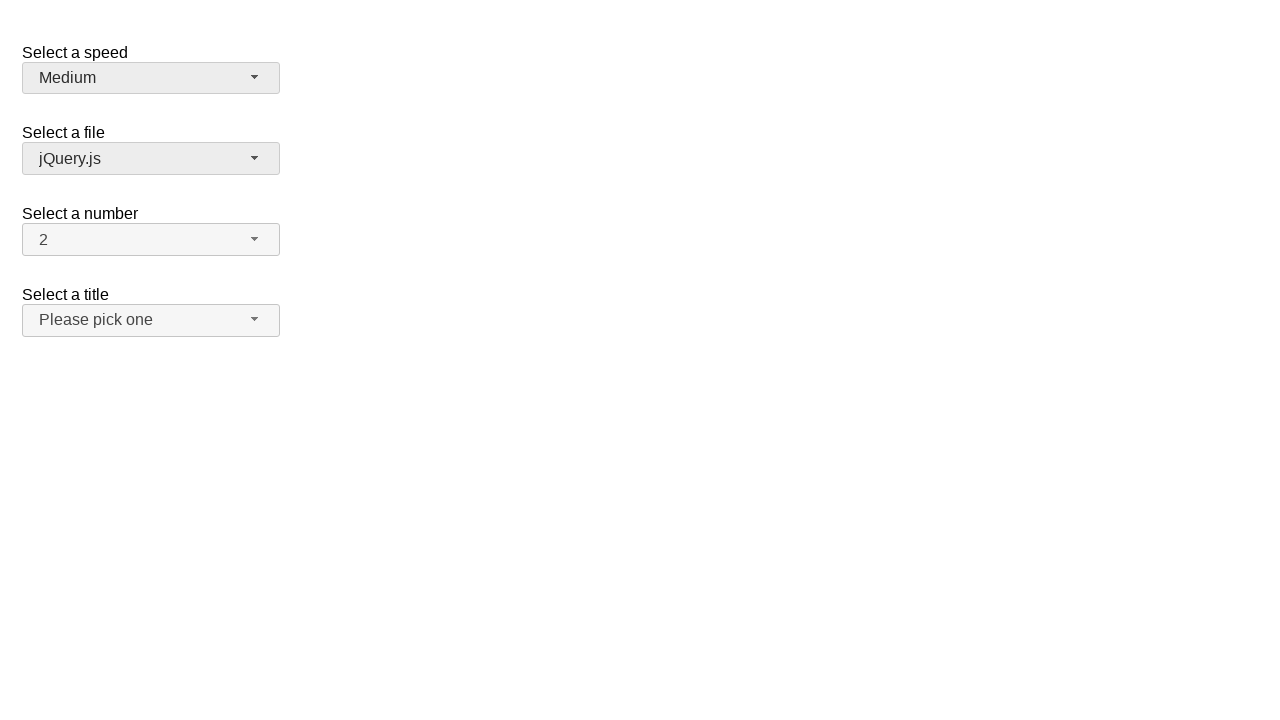

Verified 'Medium' is selected in speed dropdown
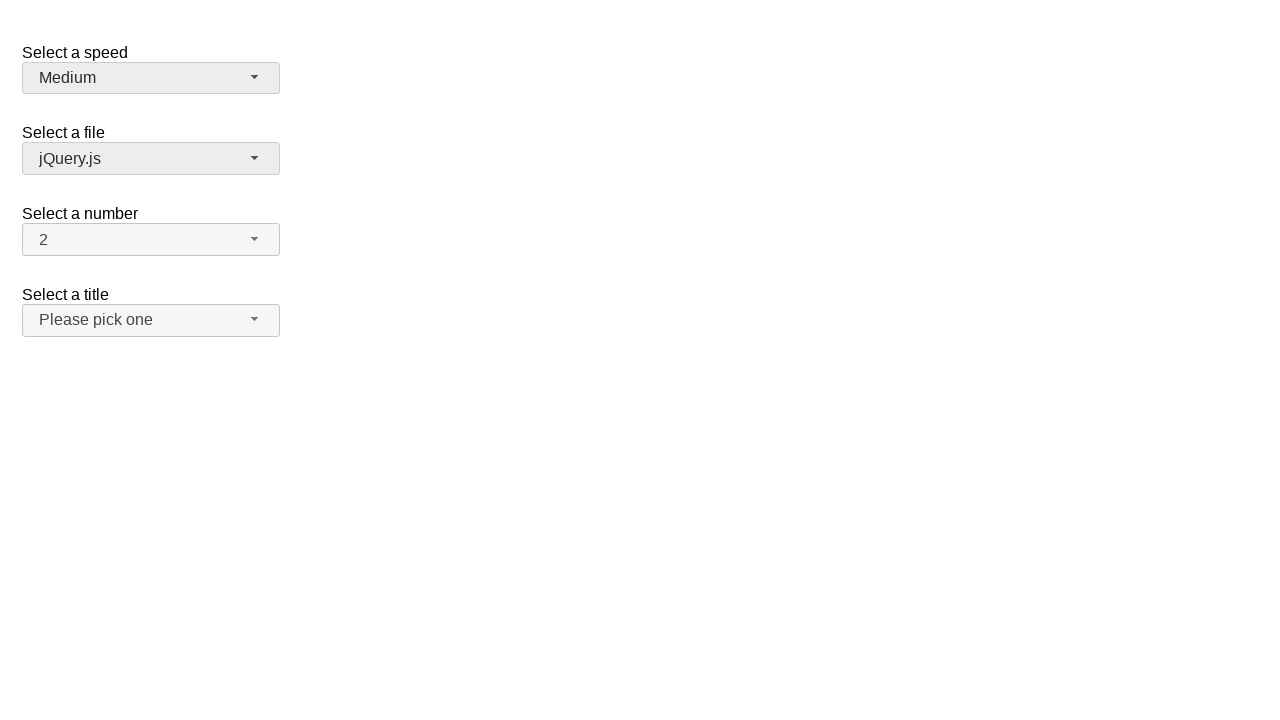

Clicked number dropdown button to open menu at (151, 240) on xpath=//span[@id='number-button']
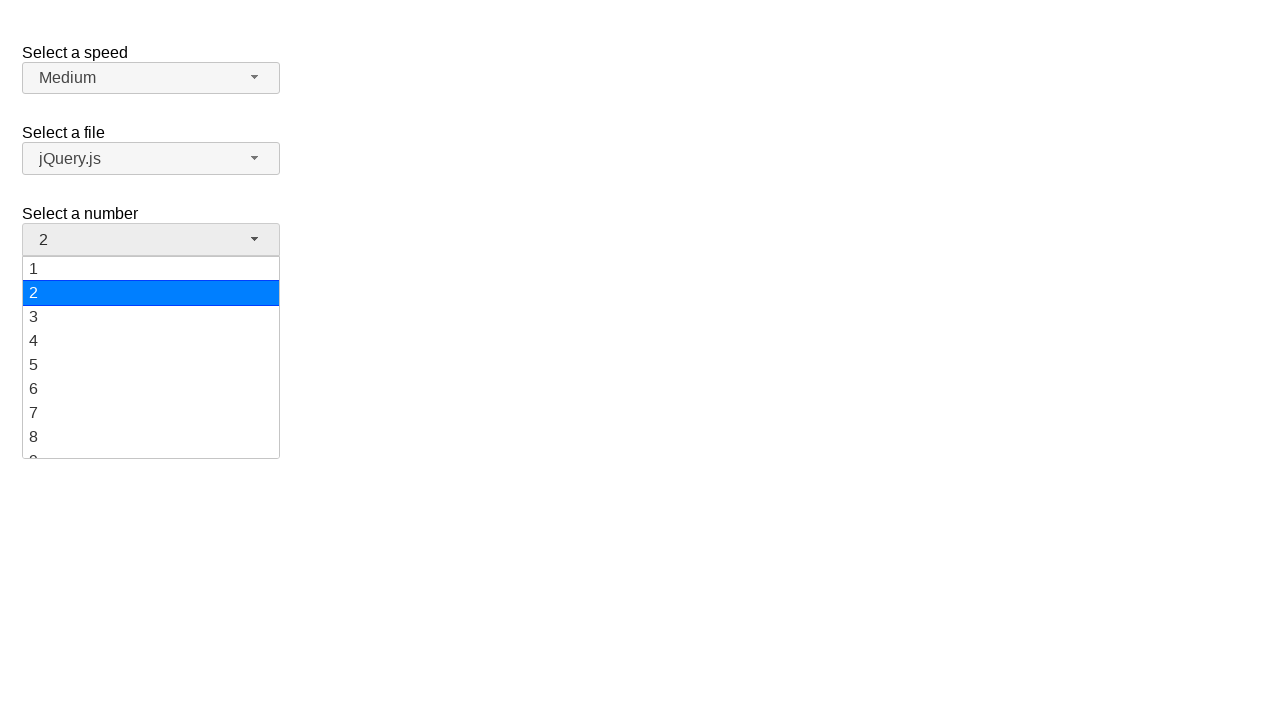

Number dropdown menu items loaded
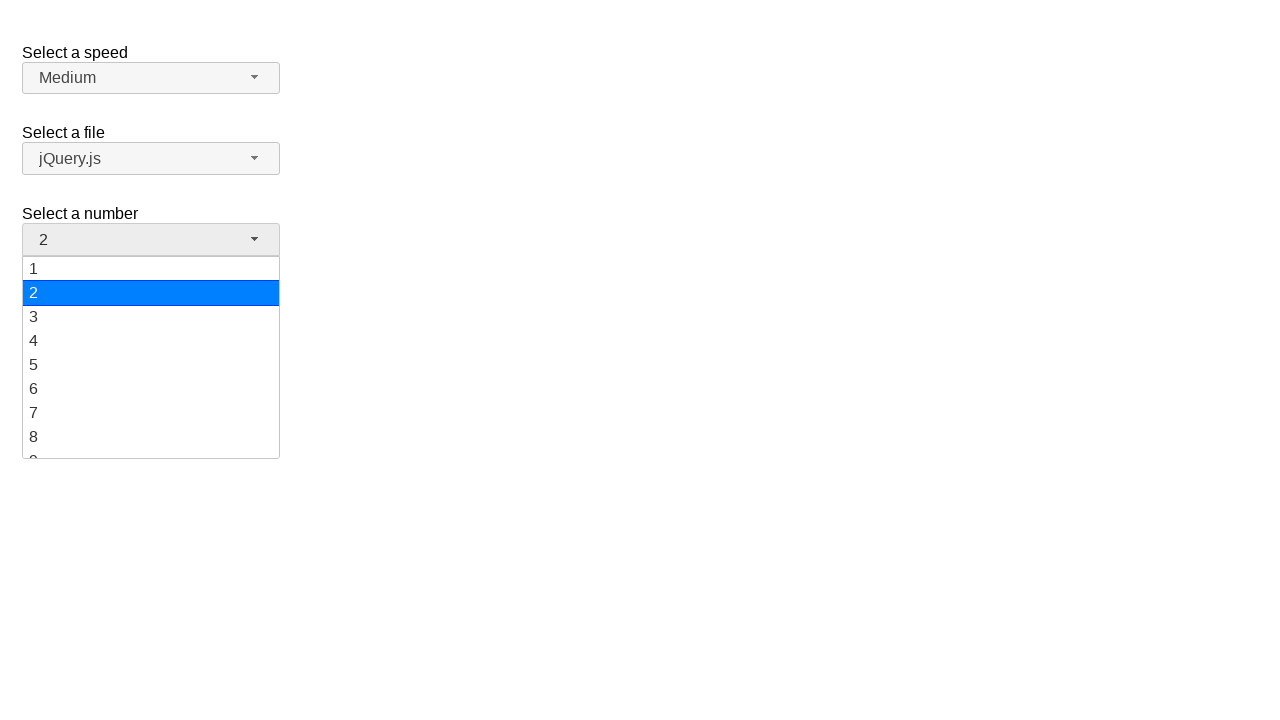

Selected '5' option from number dropdown at (151, 365) on xpath=//ul[@id='number-menu']/li[@class='ui-menu-item']/div[text()='5']
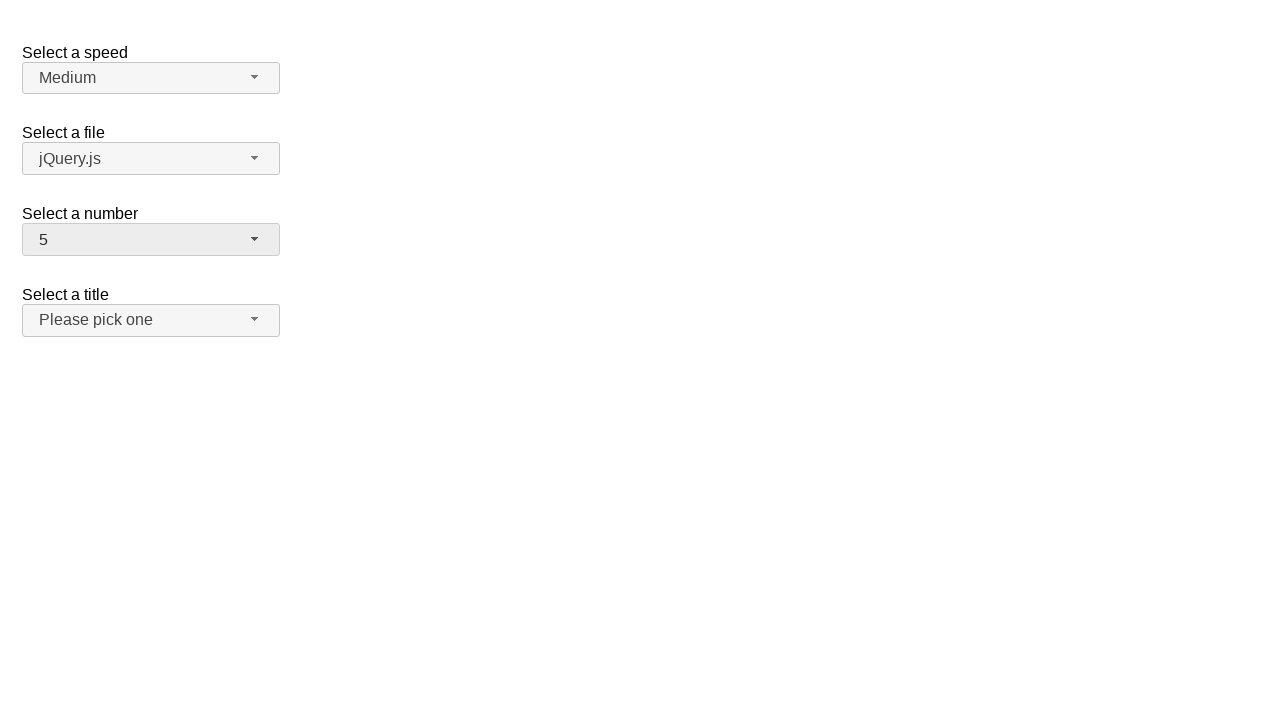

Verified '5' is selected in number dropdown
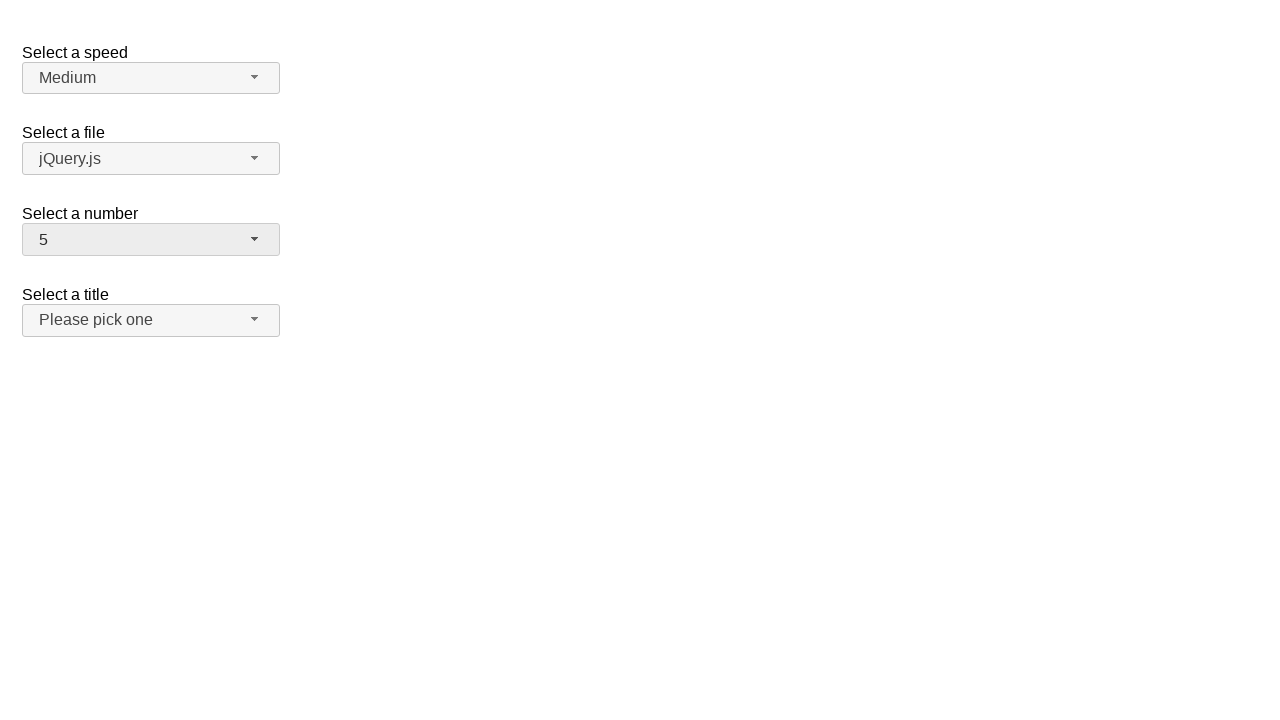

Clicked salutation dropdown button to open menu at (151, 320) on xpath=//span[@id='salutation-button']
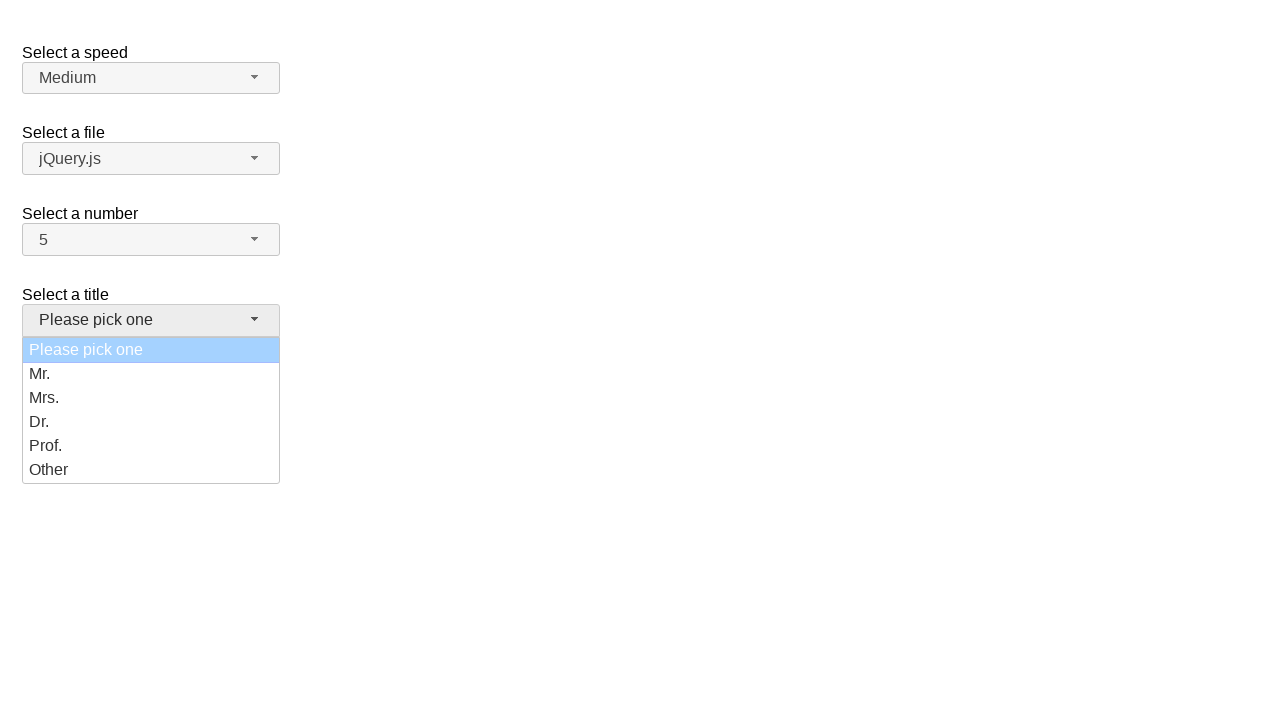

Salutation dropdown menu items loaded
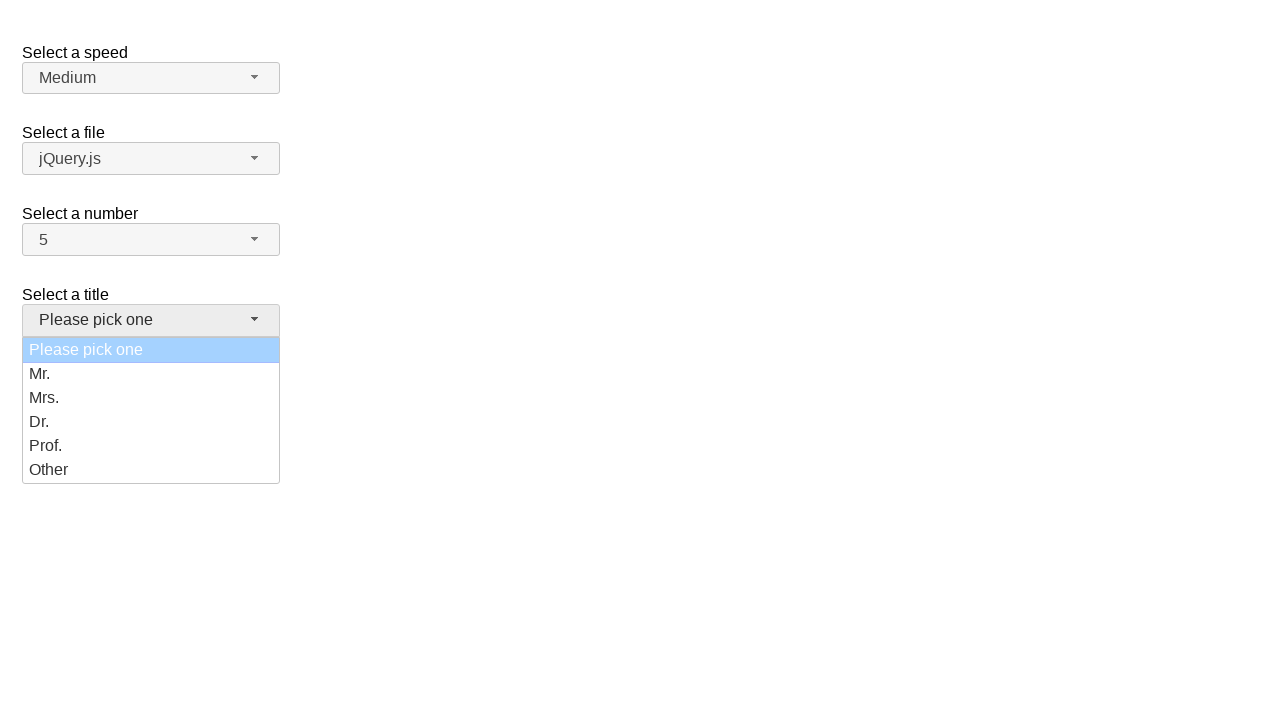

Selected 'Mrs.' option from salutation dropdown at (151, 398) on xpath=//ul[@id='salutation-menu']/li[@class='ui-menu-item']/div[text()='Mrs.']
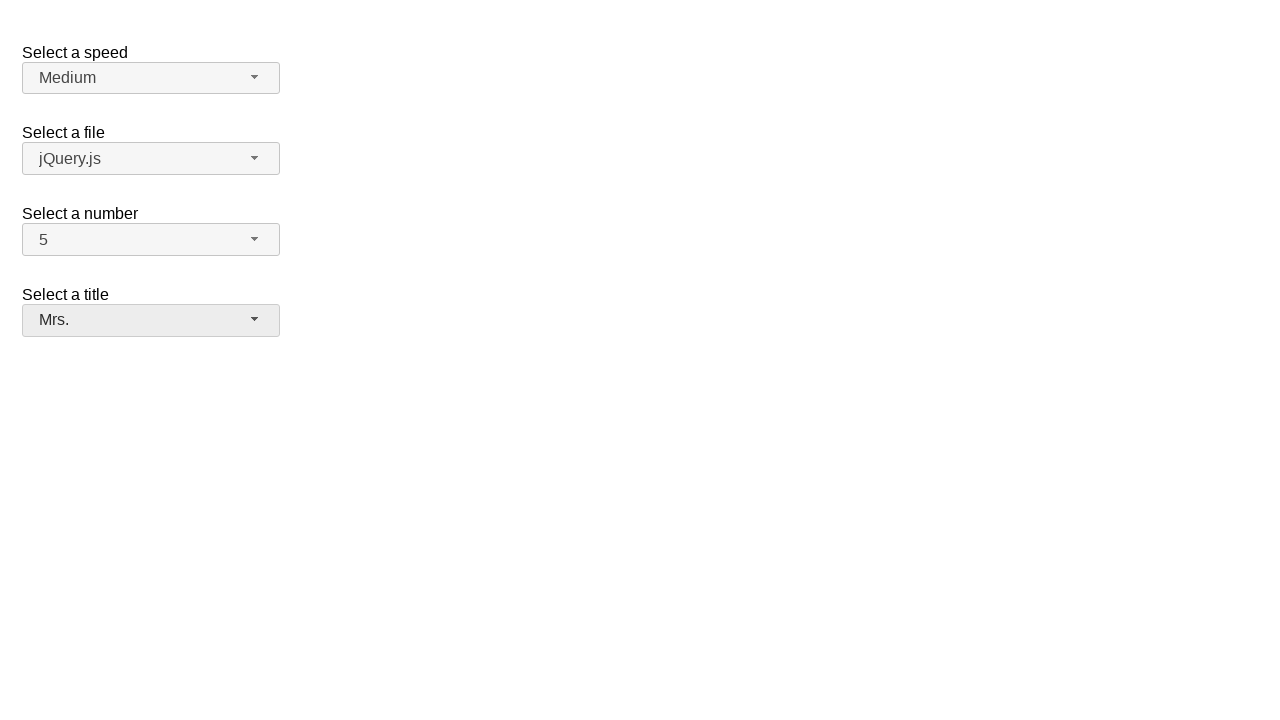

Verified 'Mrs.' is selected in salutation dropdown
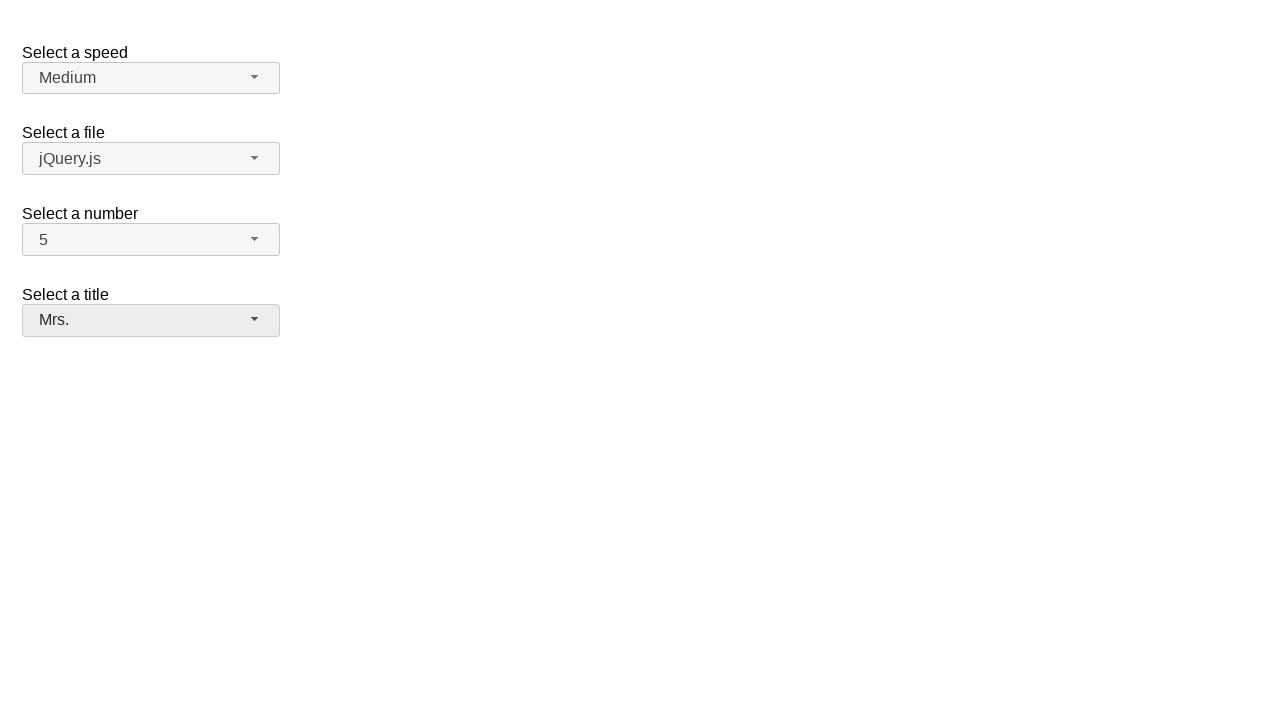

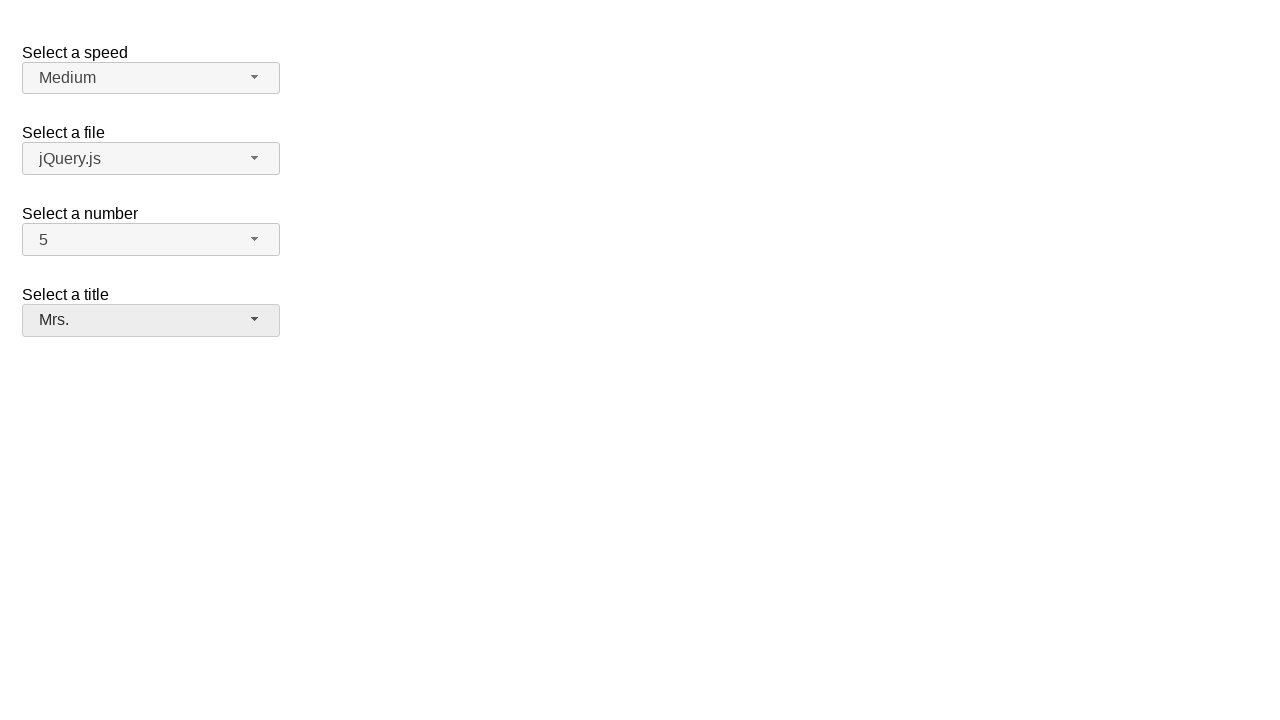